Tests popup window handling by opening a popup window link and then closing only the child window while keeping the parent window open

Starting URL: http://omayo.blogspot.com/

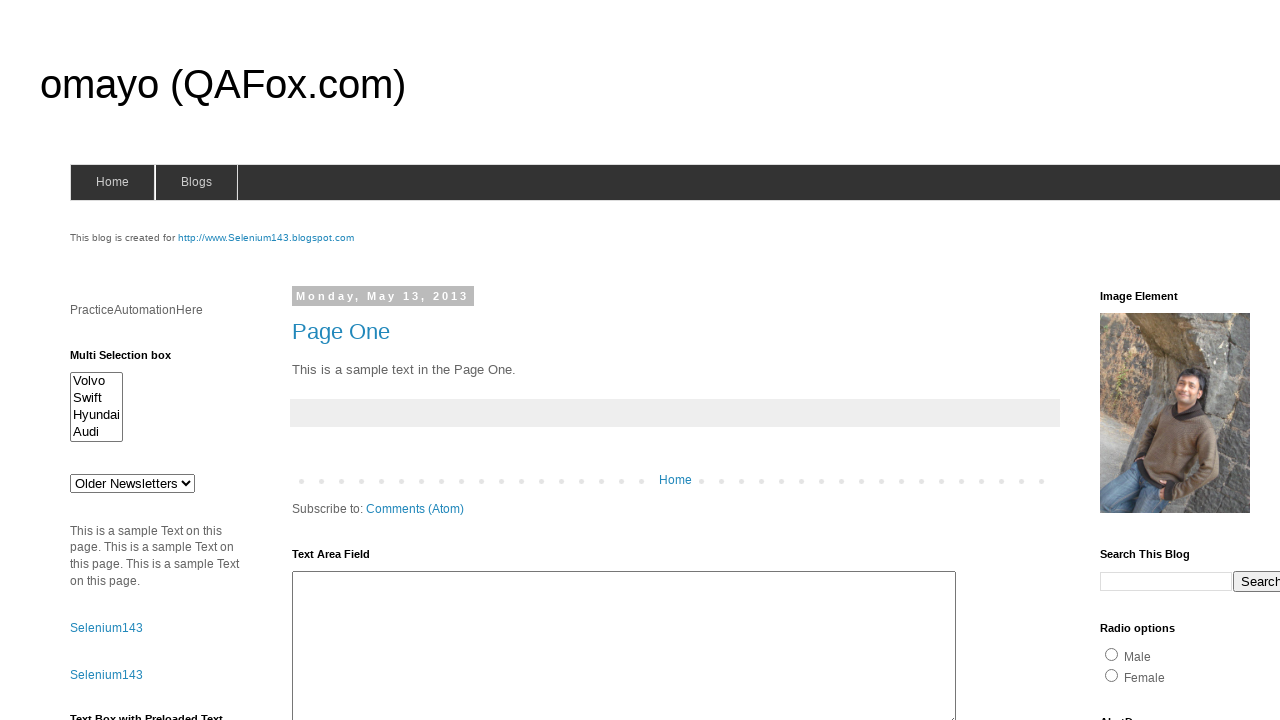

Stored reference to parent window
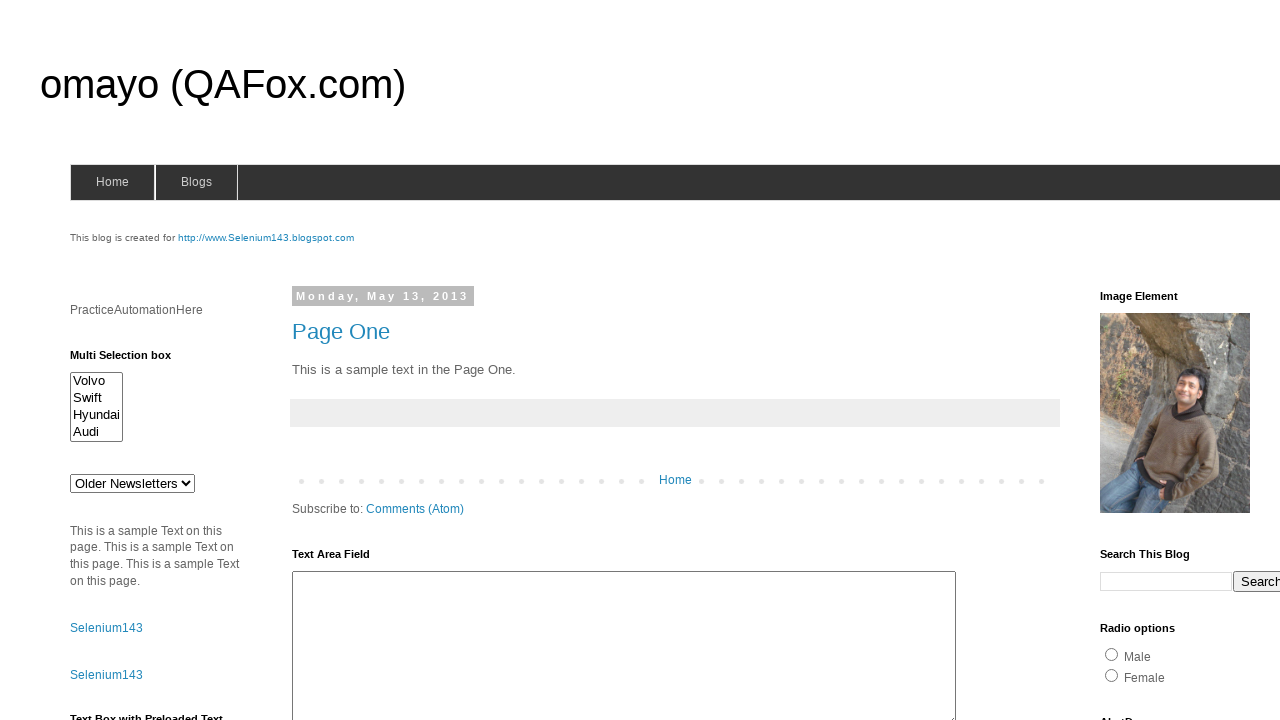

Located popup window link element
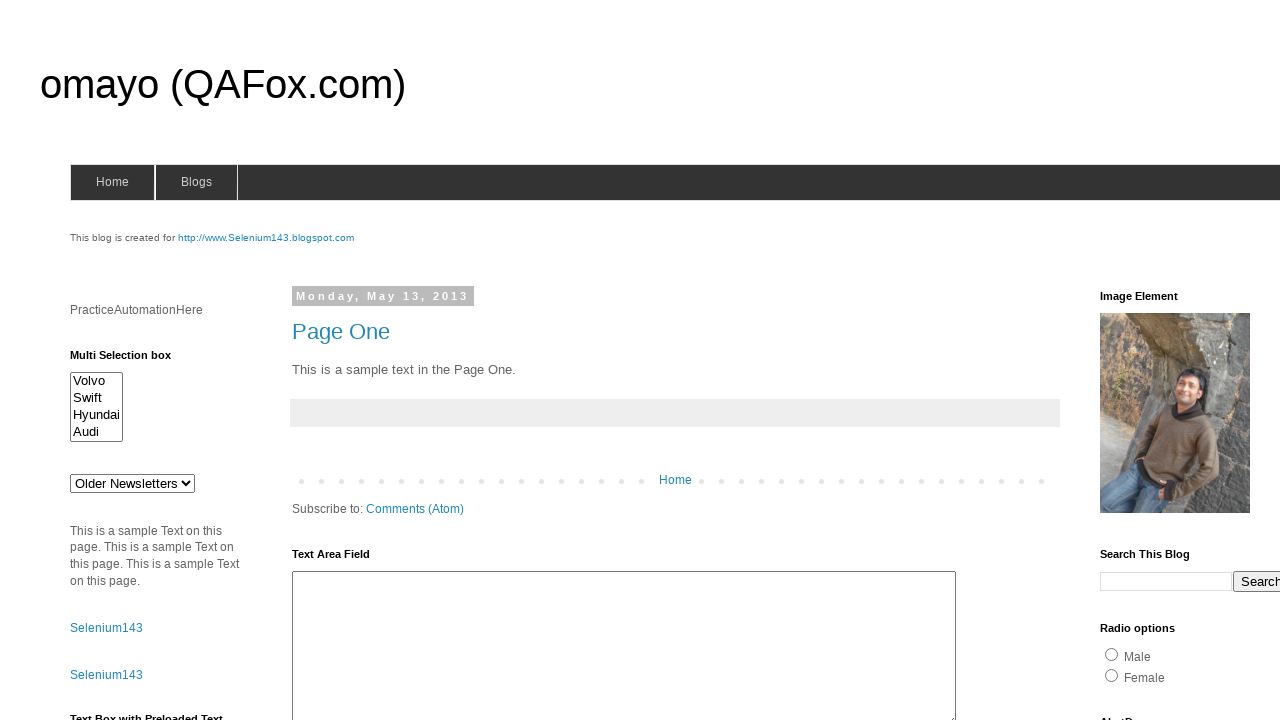

Scrolled popup window link into view
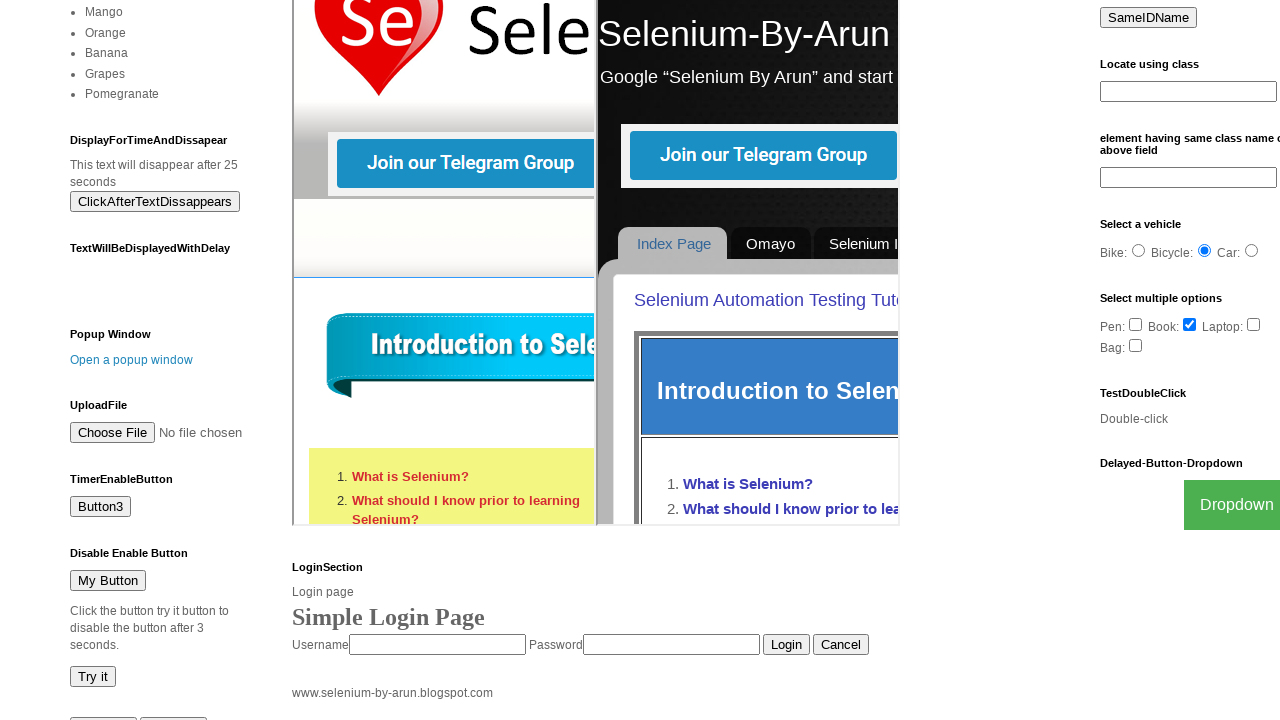

Clicked popup window link and popup opened at (132, 360) on text=Open a popup window
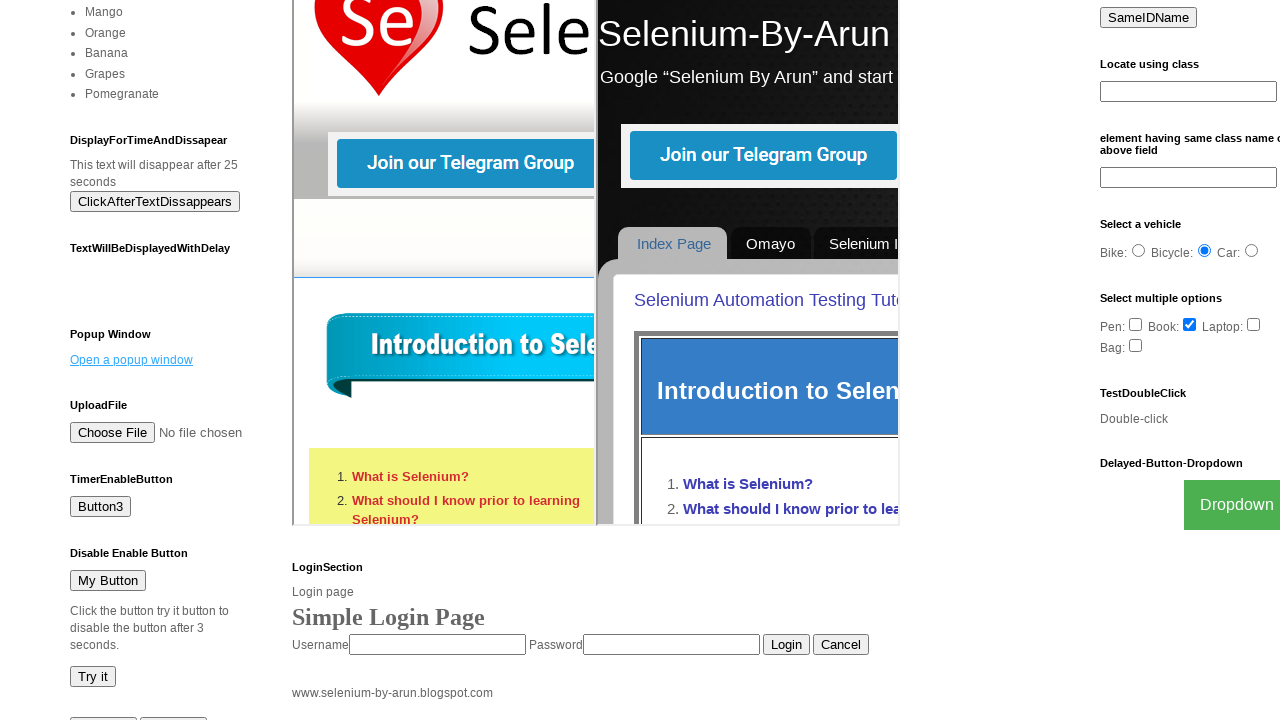

Captured reference to child popup window
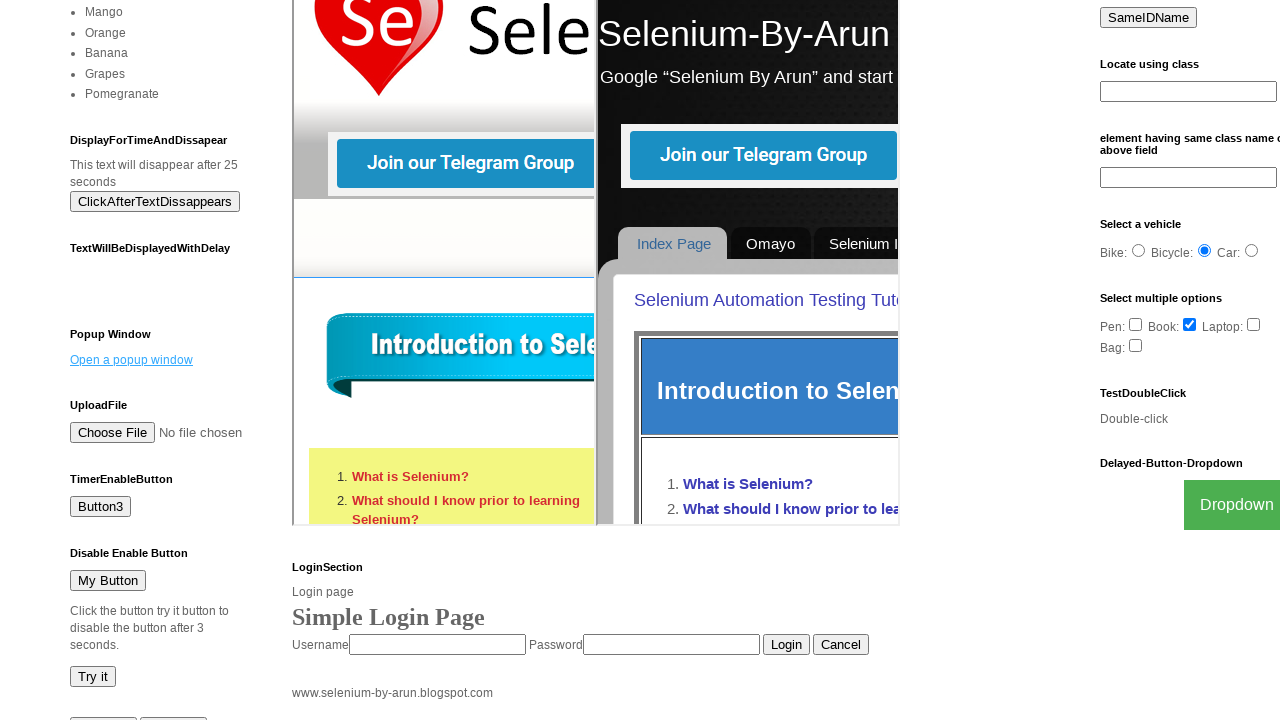

Closed child popup window while keeping parent window open
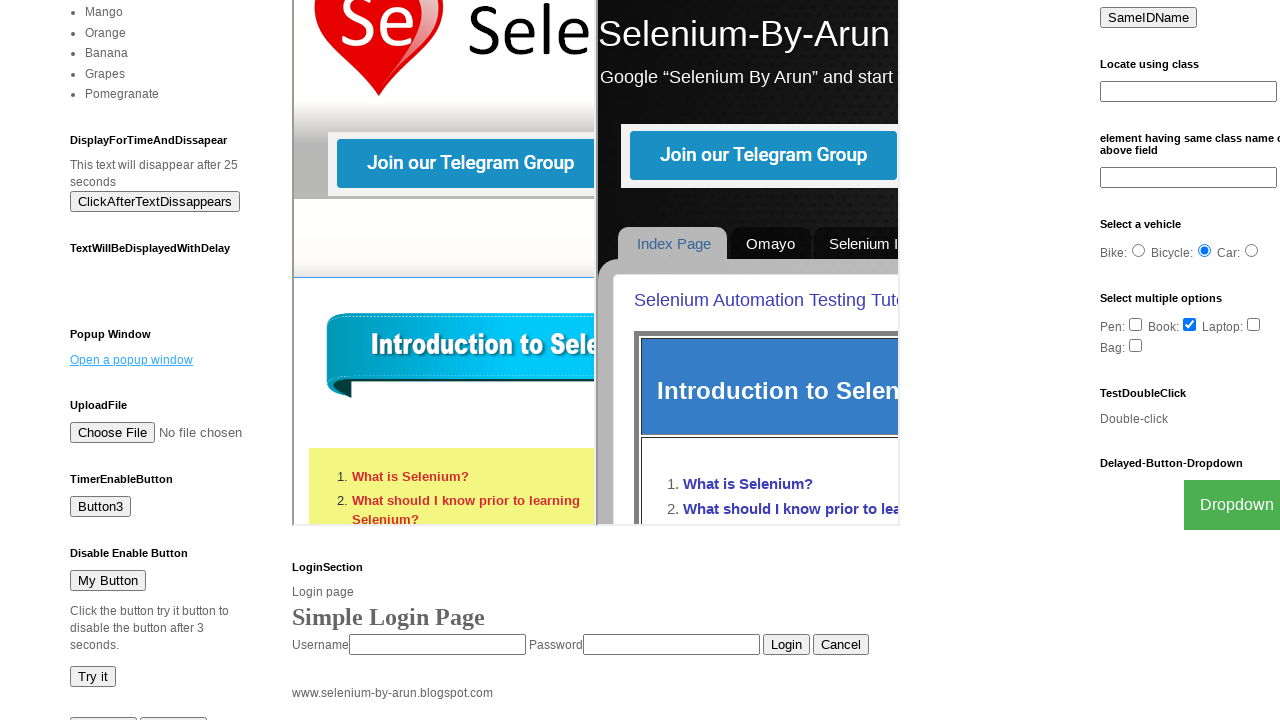

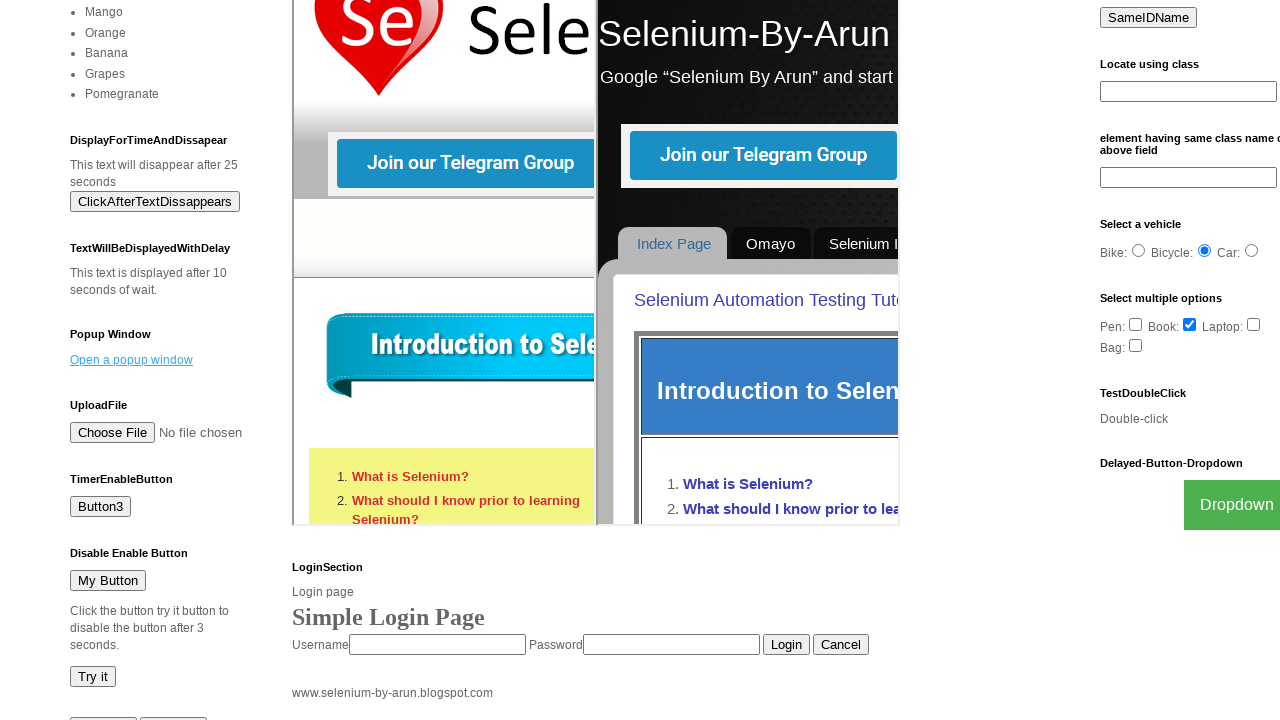